Tests multiplication operation (2 × 2 = 4) in the Desmos scientific calculator by clicking number and operator buttons and verifying the result.

Starting URL: https://www.desmos.com/scientific?lang=eng

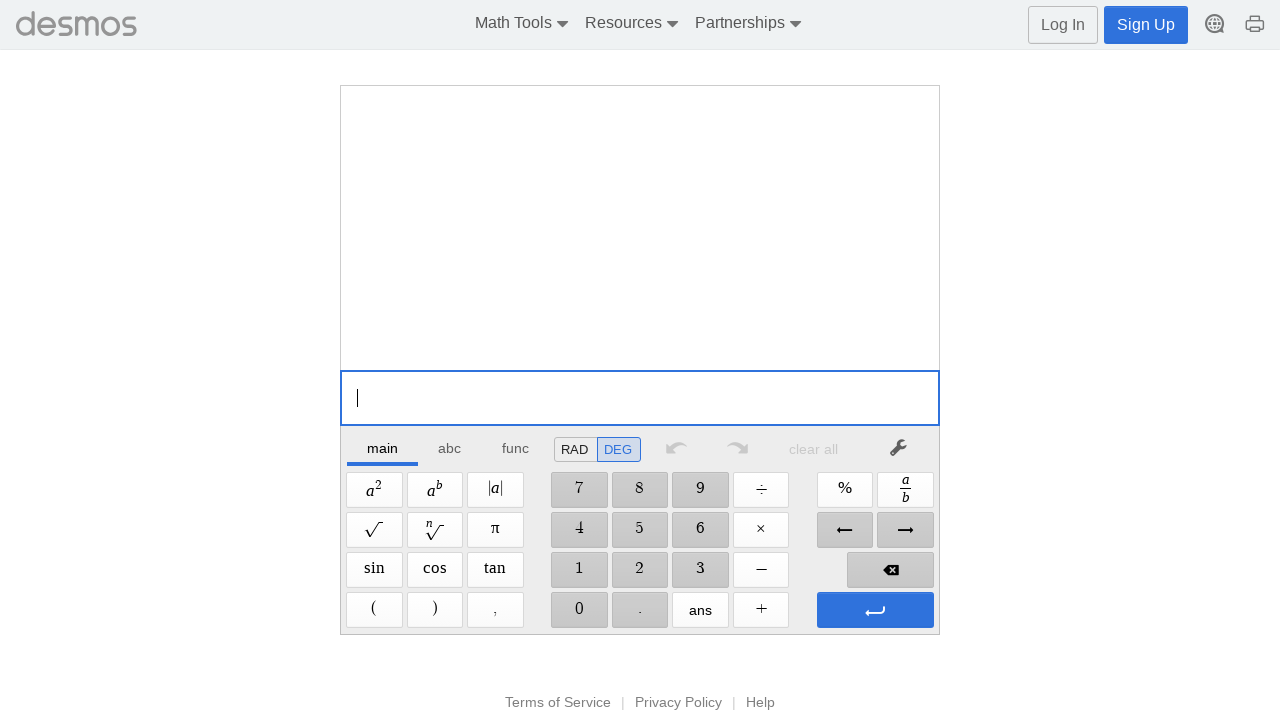

Clicked number button '2' at (640, 570) on internal:role=button[name="2"i]
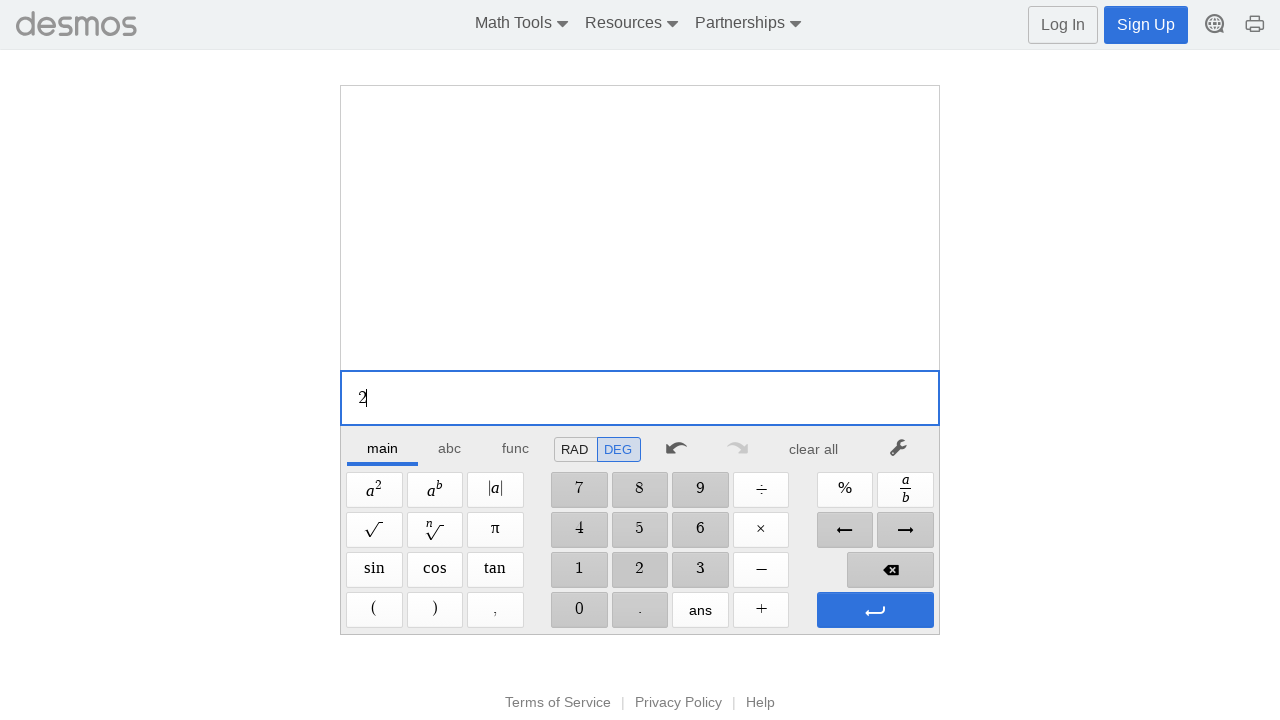

Clicked multiplication operator button 'Times' at (761, 530) on internal:role=button[name="Times"i]
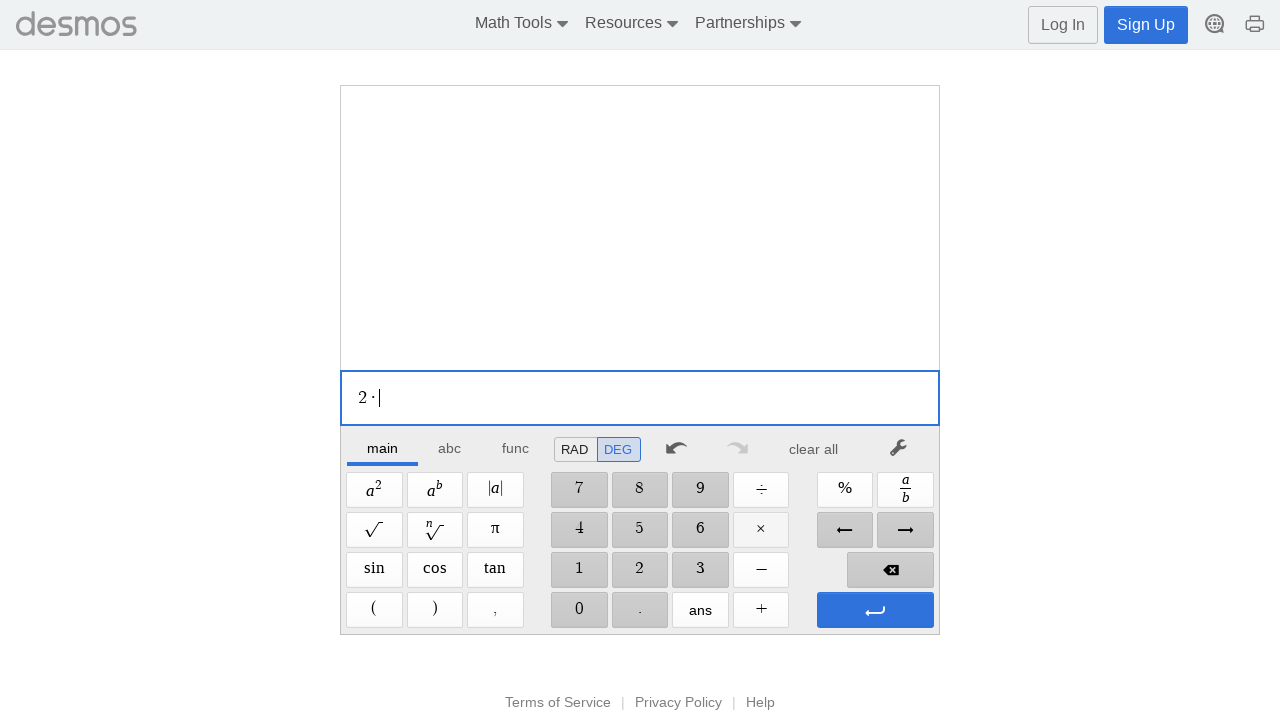

Clicked number button '2' again at (640, 570) on internal:role=button[name="2"i]
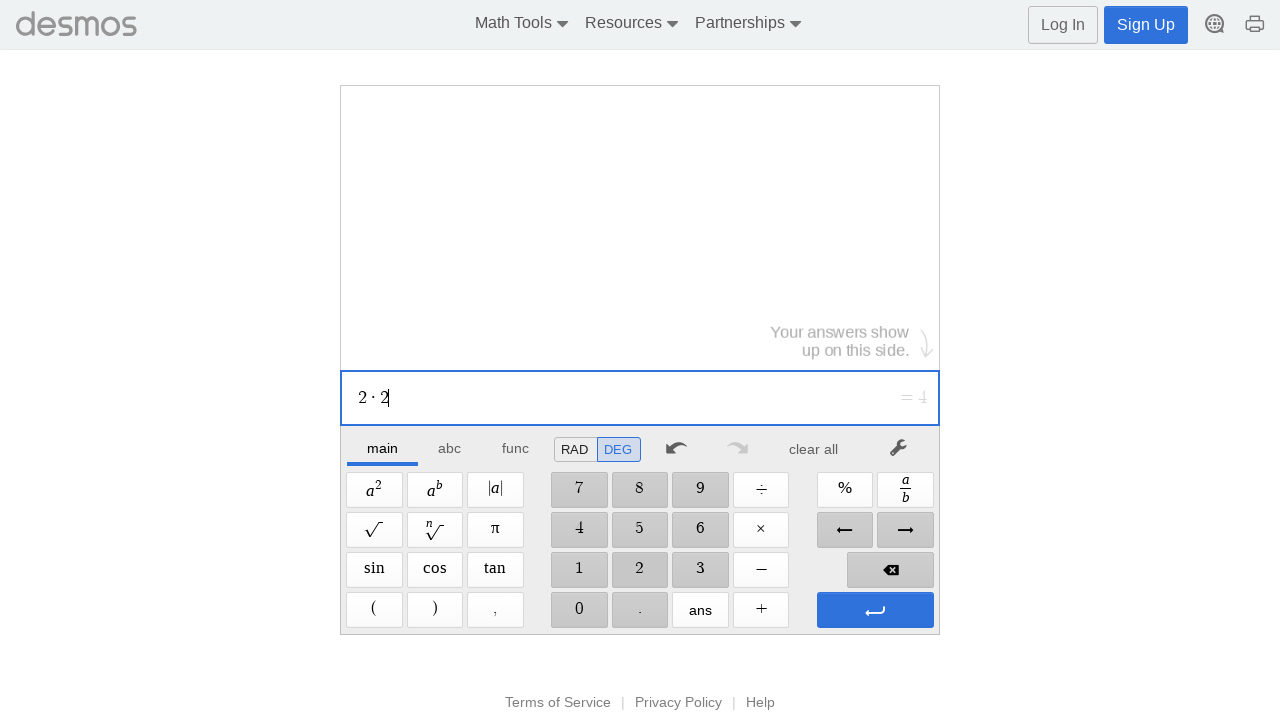

Clicked Enter button to calculate result at (875, 610) on internal:role=button[name="Enter"i]
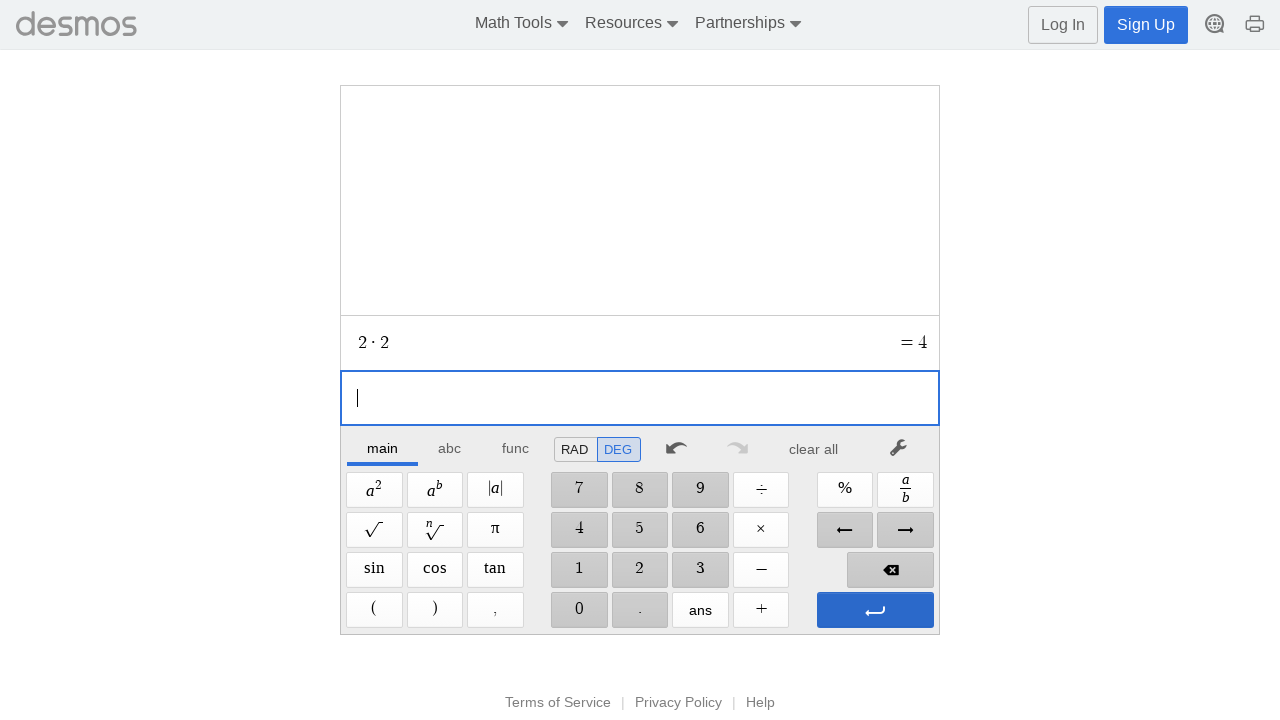

Verified result 'equals 4' appeared on screen
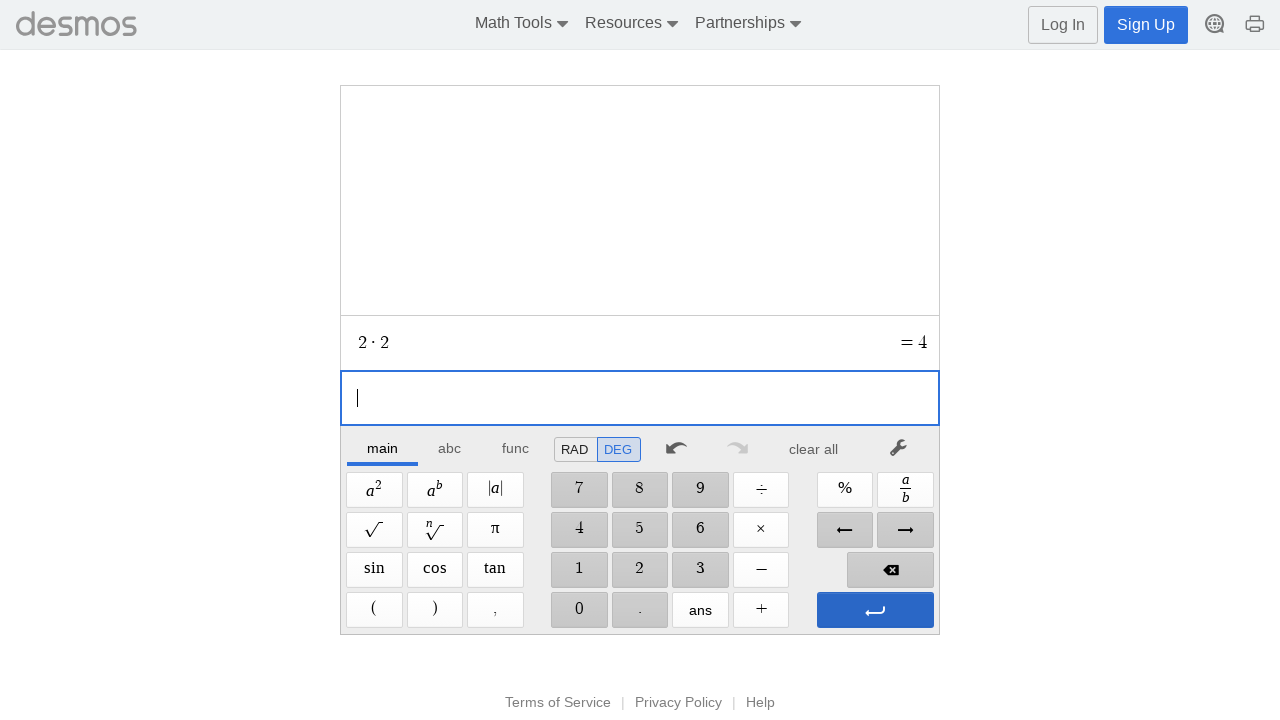

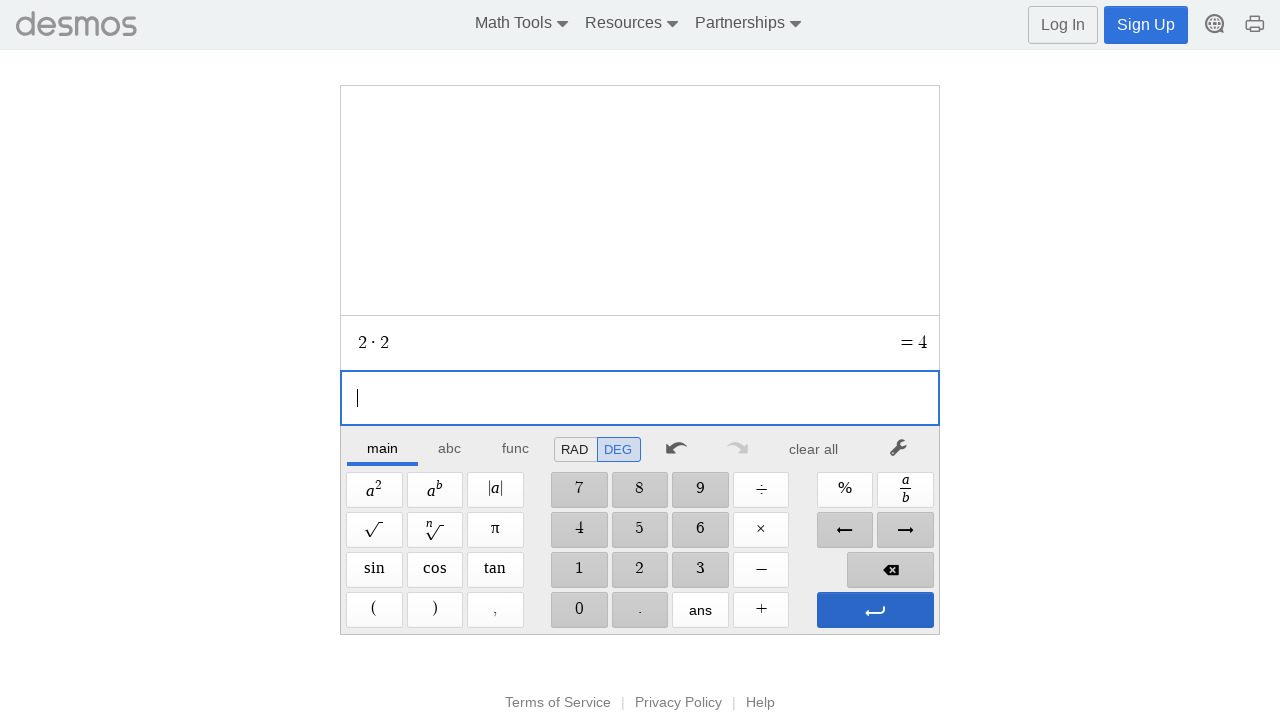